Tests clicking a button using click and hold then release action

Starting URL: https://portaldev.cms.gov/portal/

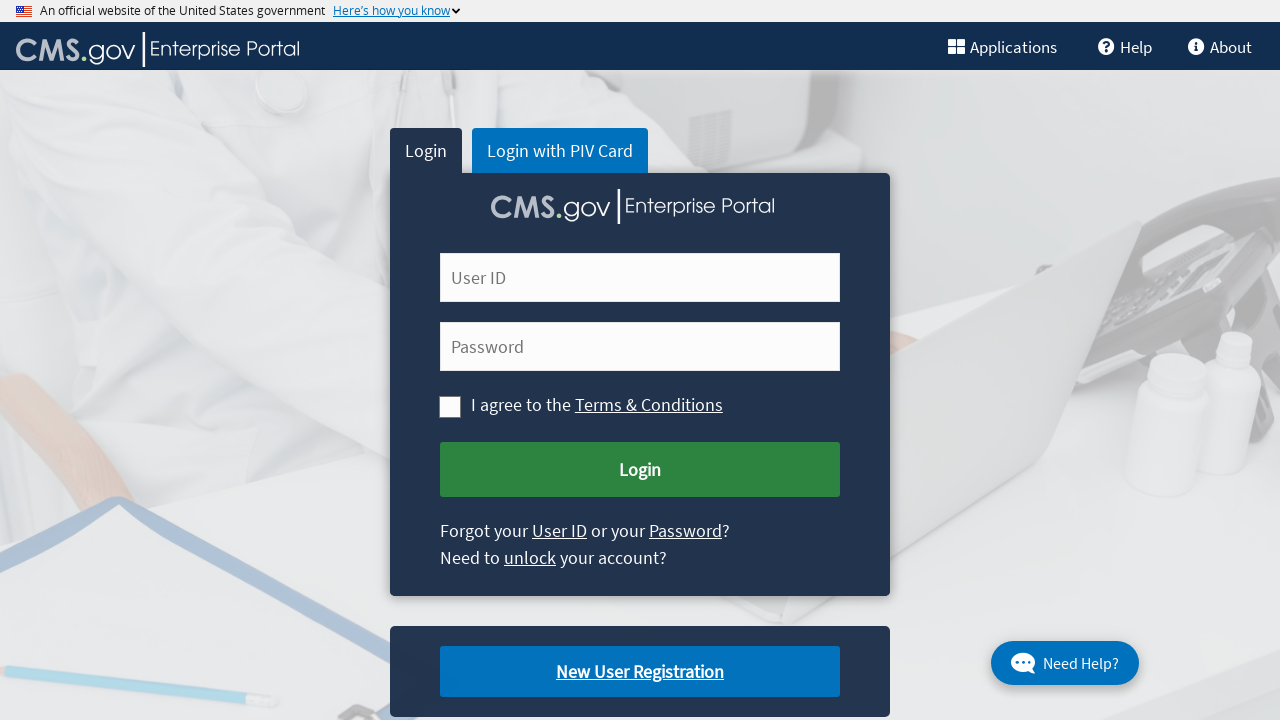

Clicked login submit button with 100ms delay to simulate click and hold action at (640, 470) on xpath=//button[@id='cms-login-submit']
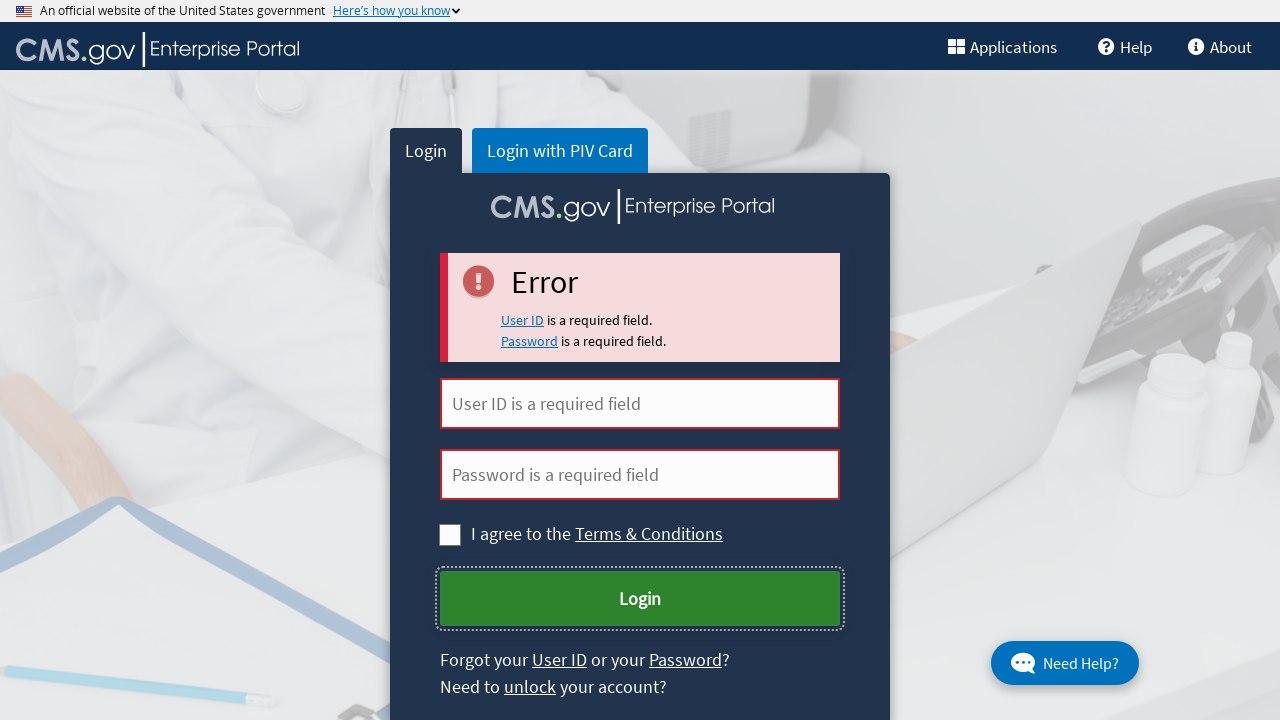

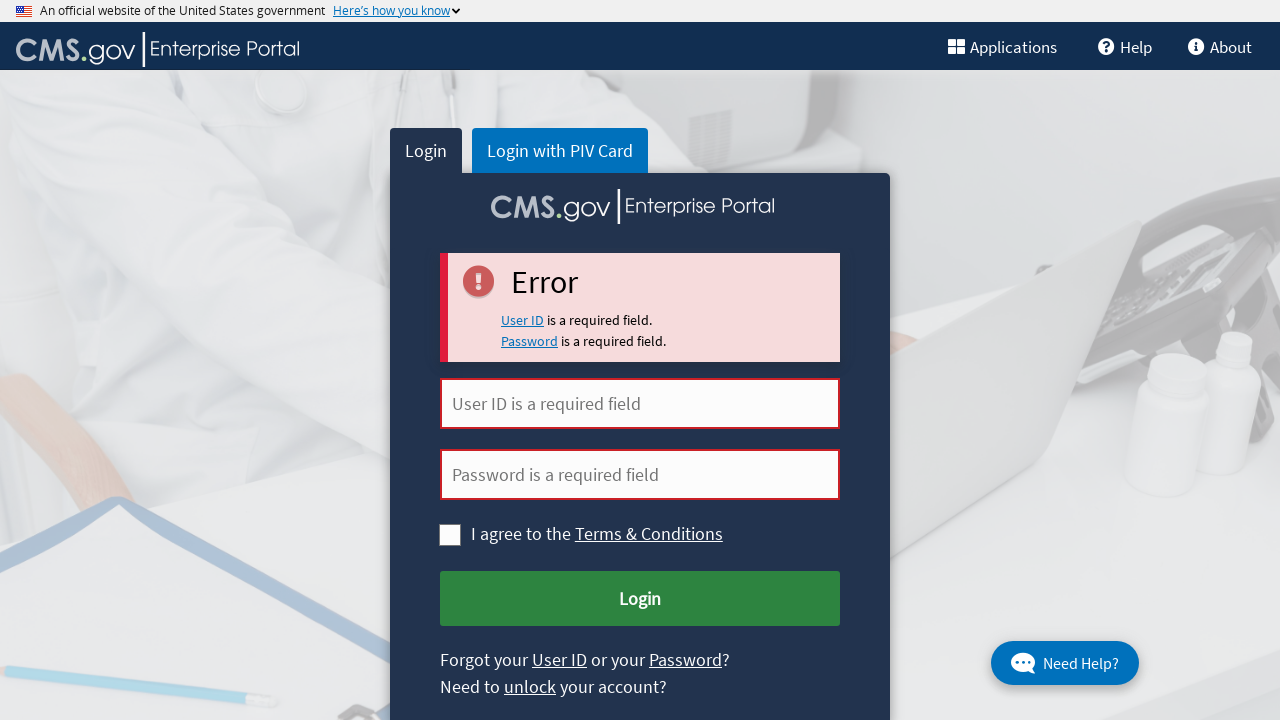